Tests radio button selection by clicking on Female option, clicking check button, and verifying the displayed message

Starting URL: https://www.lambdatest.com/selenium-playground/radiobutton-demo

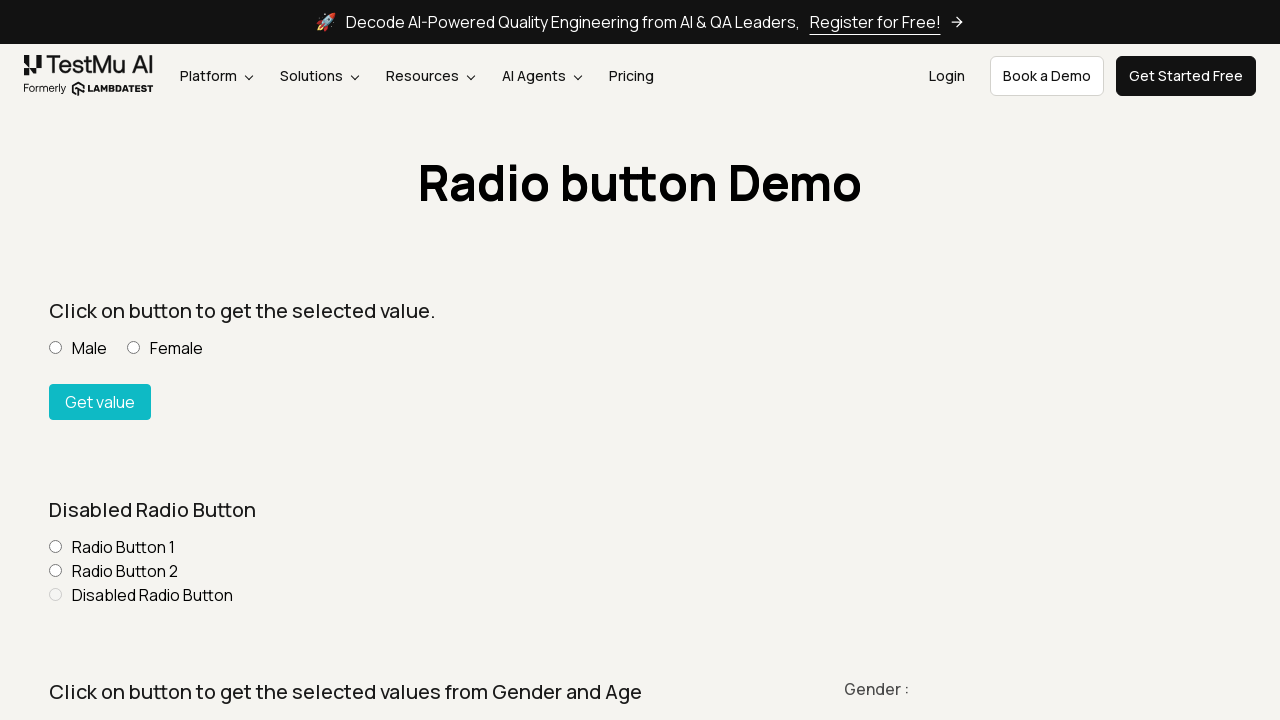

Clicked on Female radio button at (134, 348) on input[value='Female']
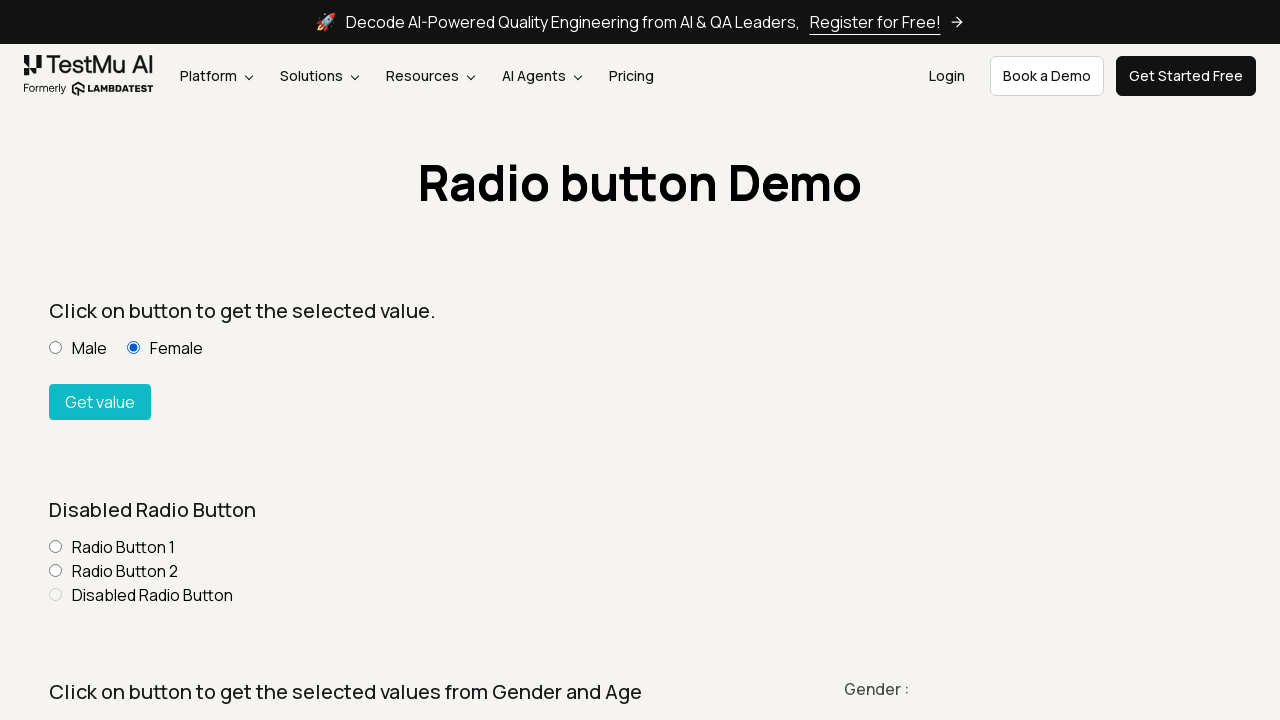

Clicked the check button to display selected value at (100, 402) on #buttoncheck
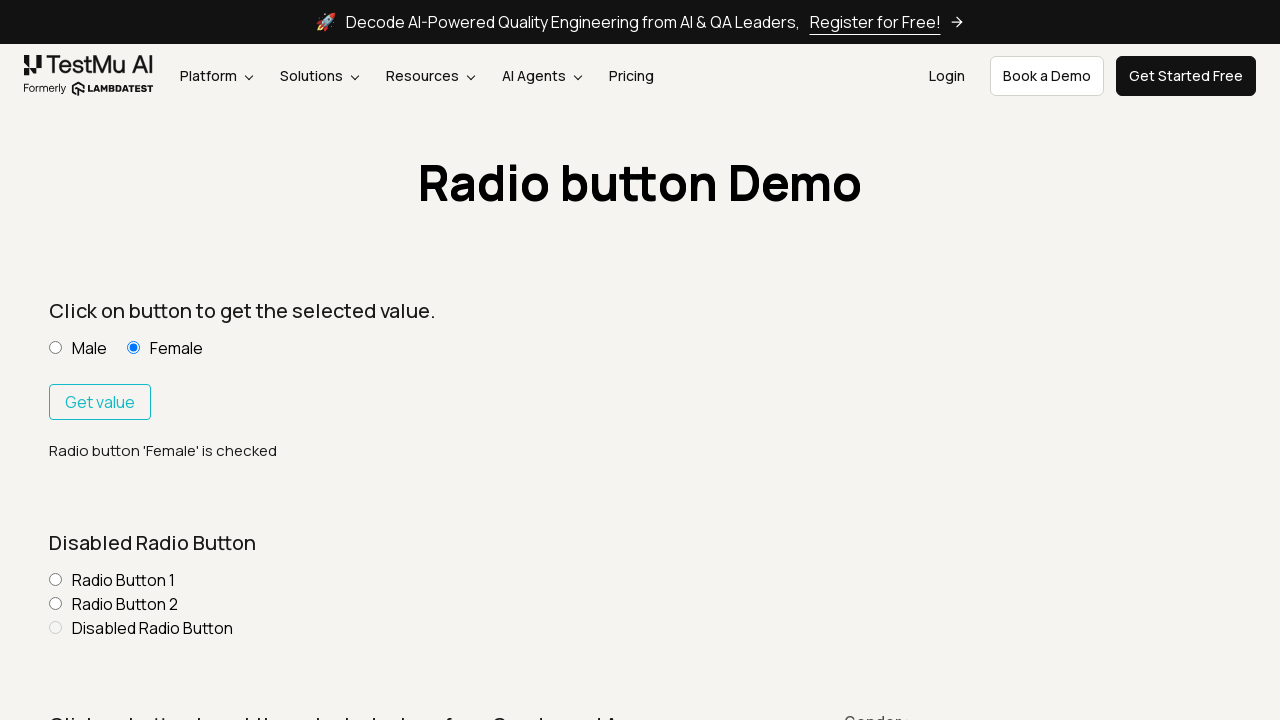

Located the message element after check button
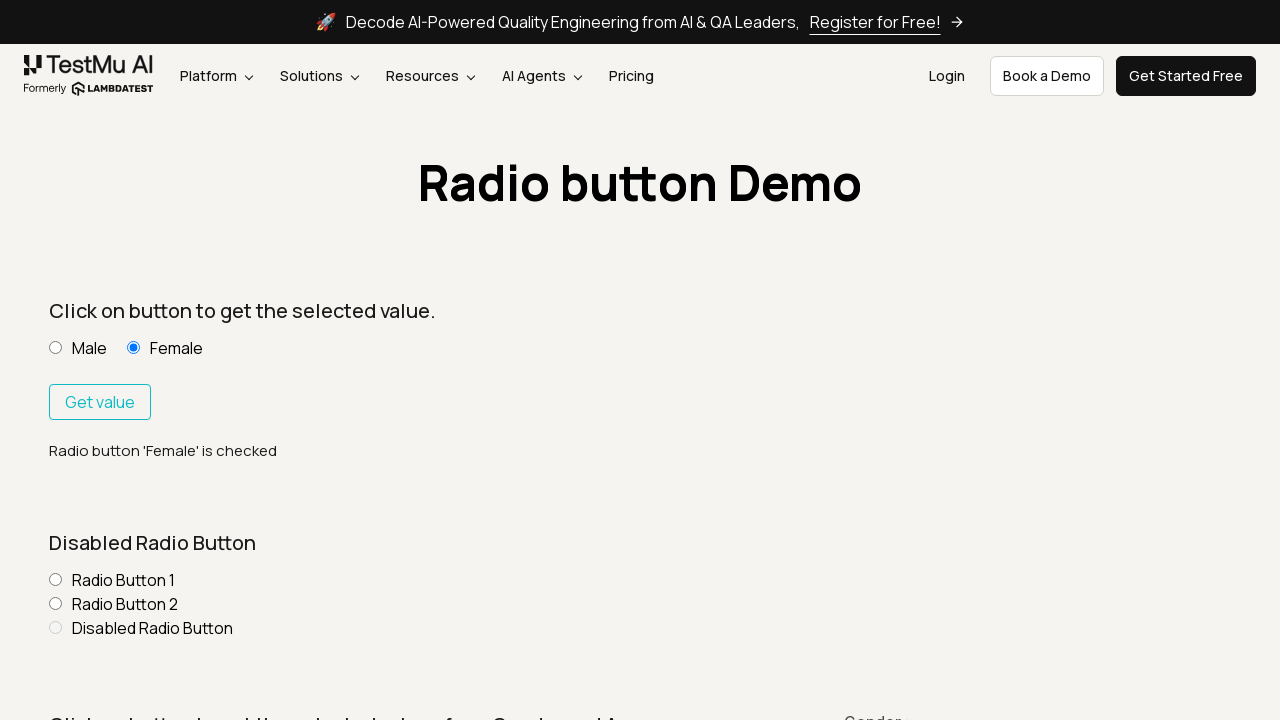

Verified that message displays 'Radio button 'Female' is checked'
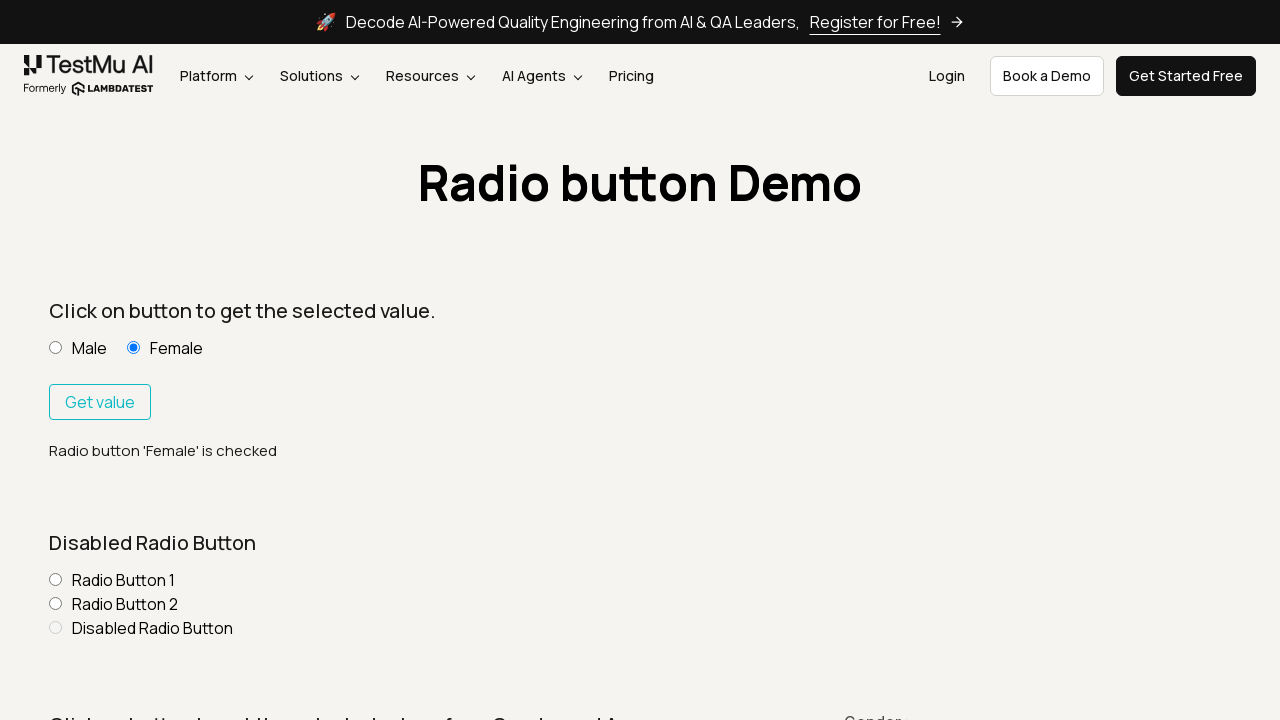

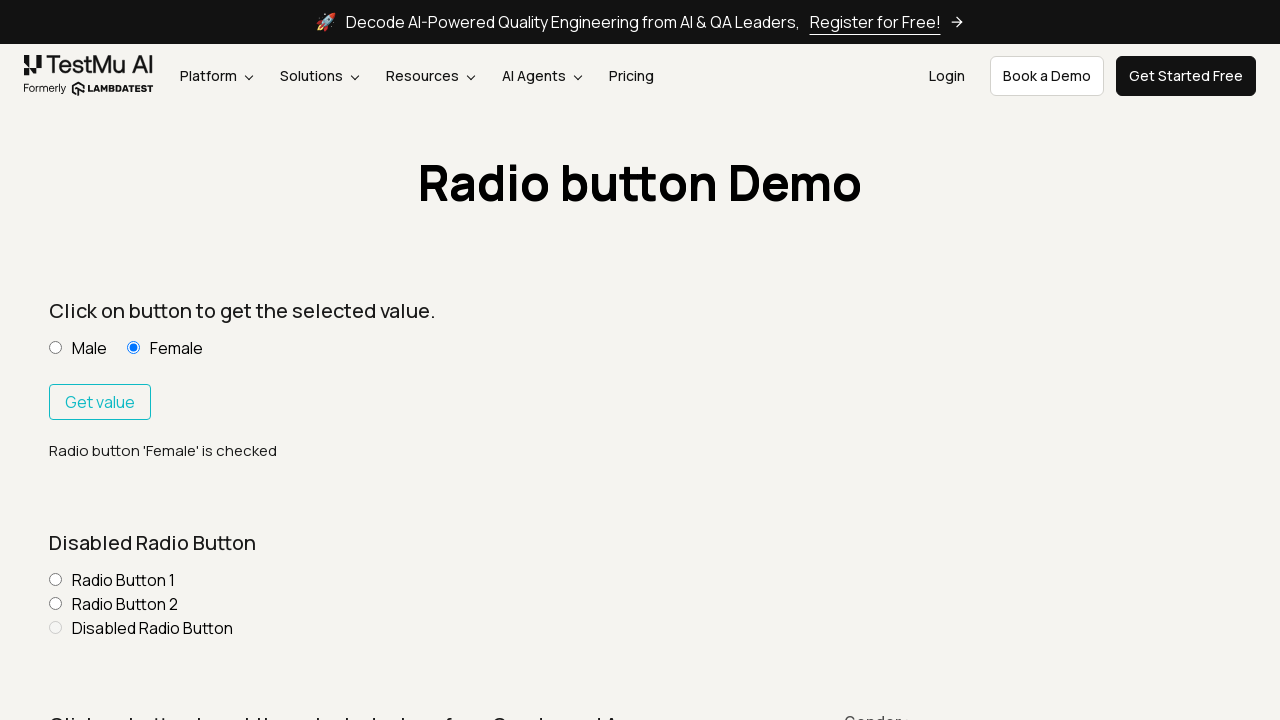